Tests JavaScript confirmation alert by navigating to the alerts page, triggering a confirmation dialog, and accepting it

Starting URL: https://the-internet.herokuapp.com/

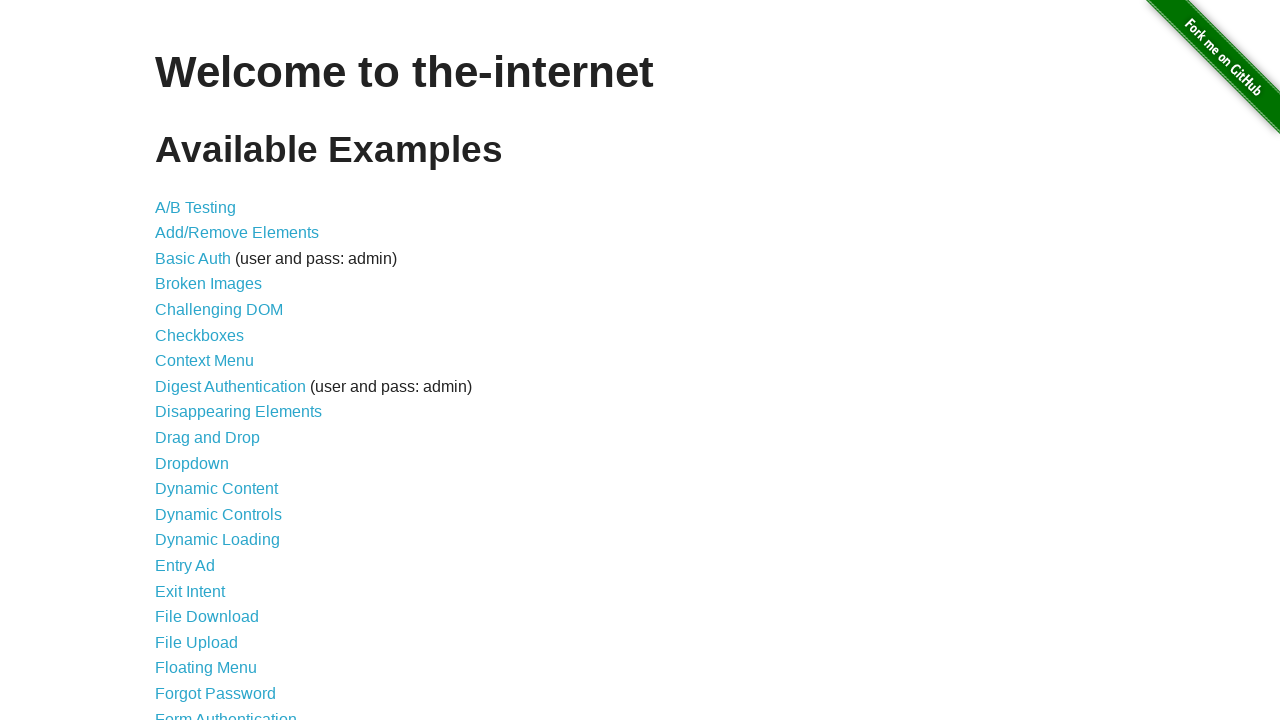

Clicked on JavaScript Alerts link at (214, 361) on xpath=//a[text()='JavaScript Alerts']
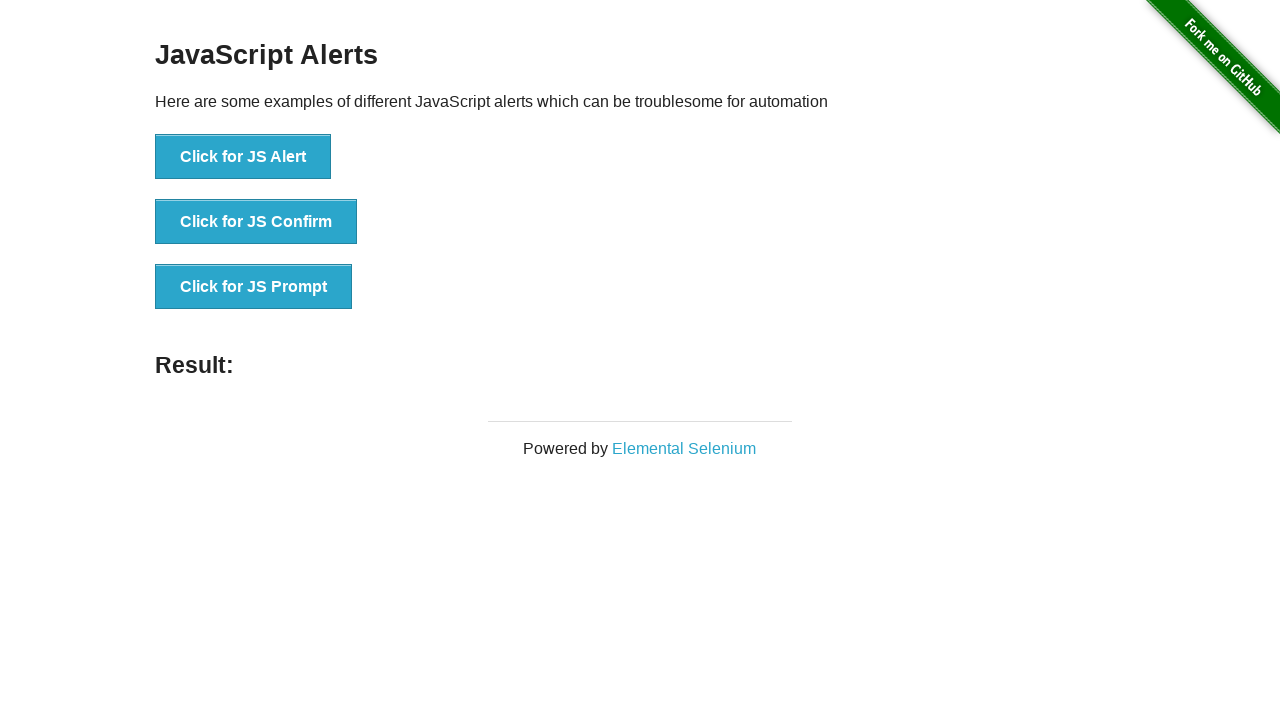

Clicked button to trigger confirmation alert at (256, 222) on xpath=//button[text()='Click for JS Confirm']
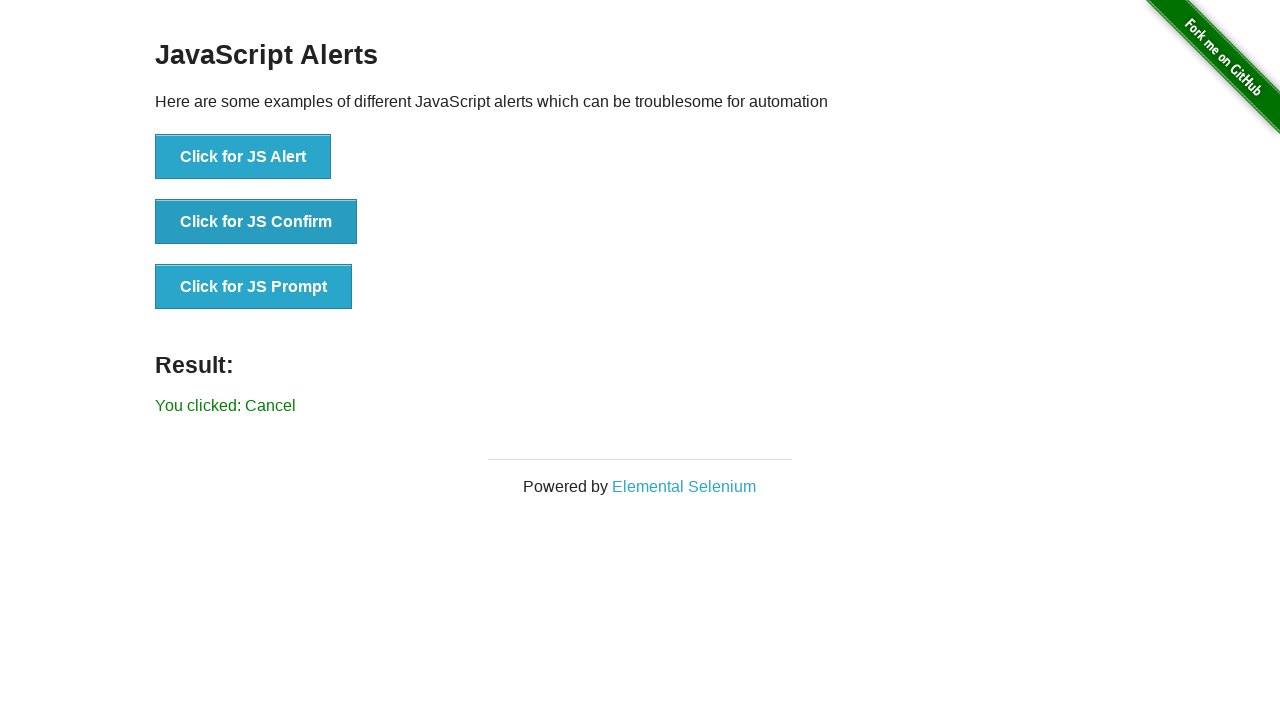

Set up dialog handler to accept confirmation alert
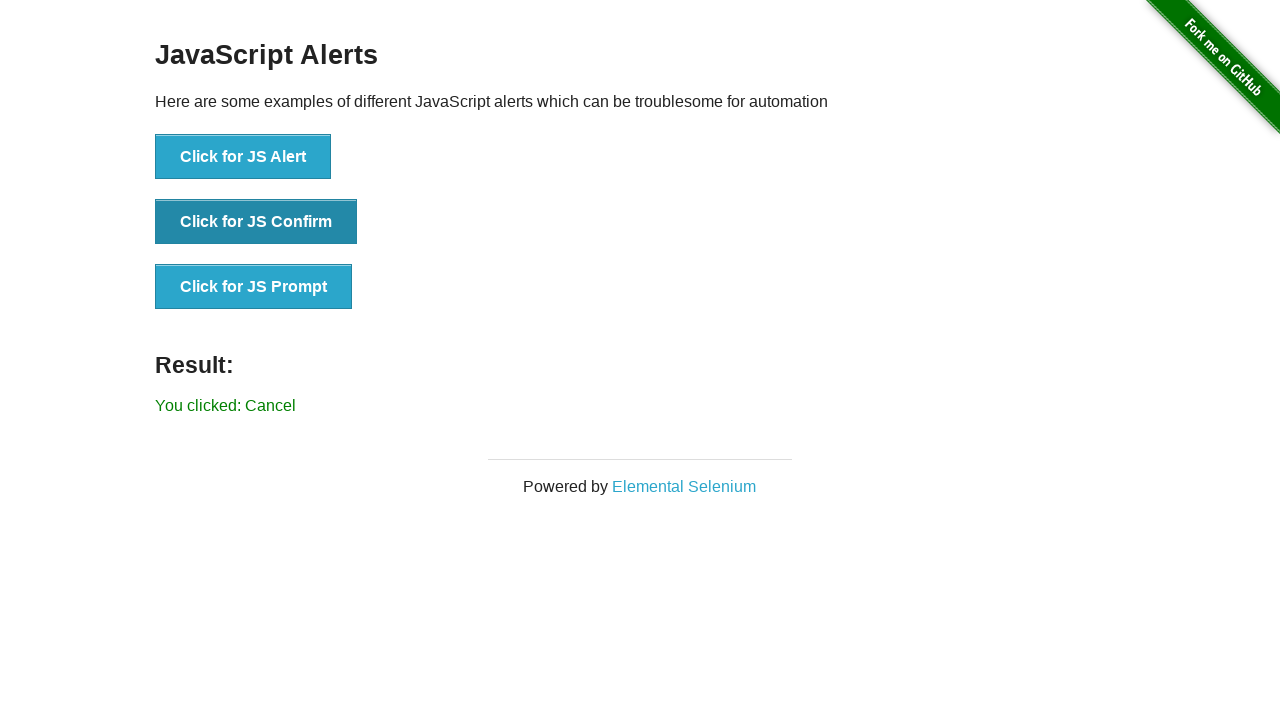

Re-clicked button to trigger confirmation alert and accepted it at (256, 222) on xpath=//button[text()='Click for JS Confirm']
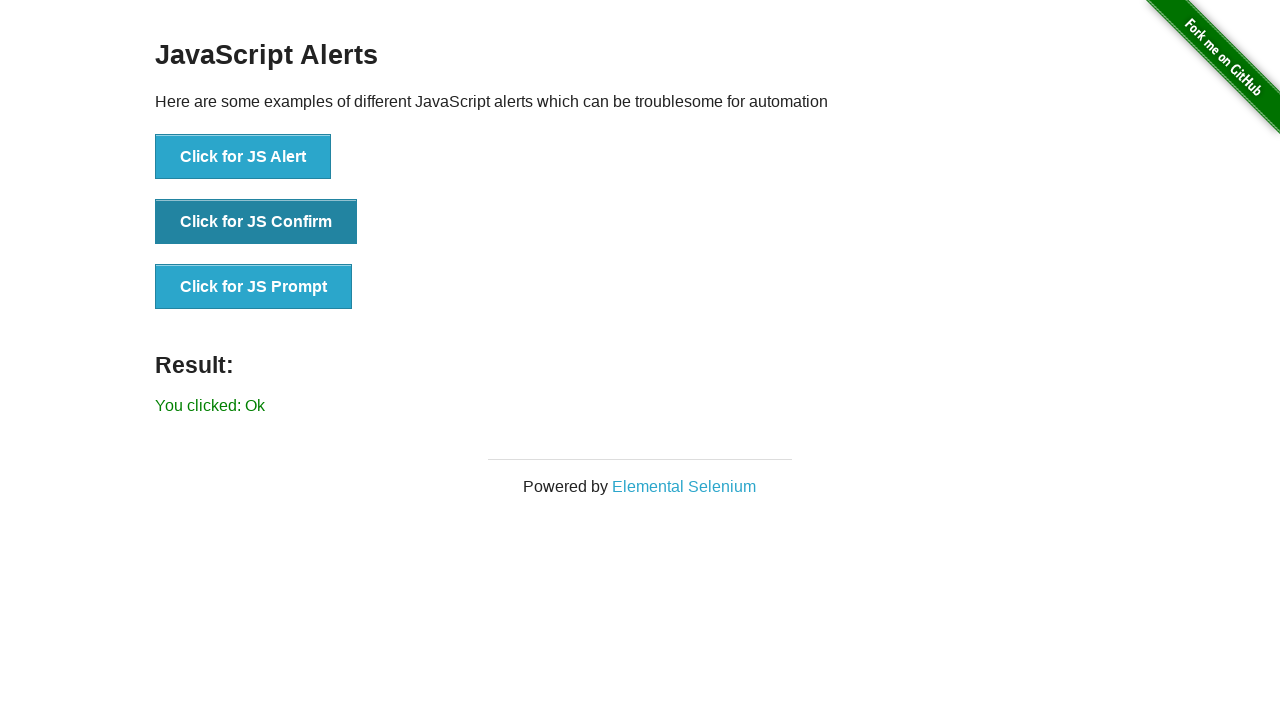

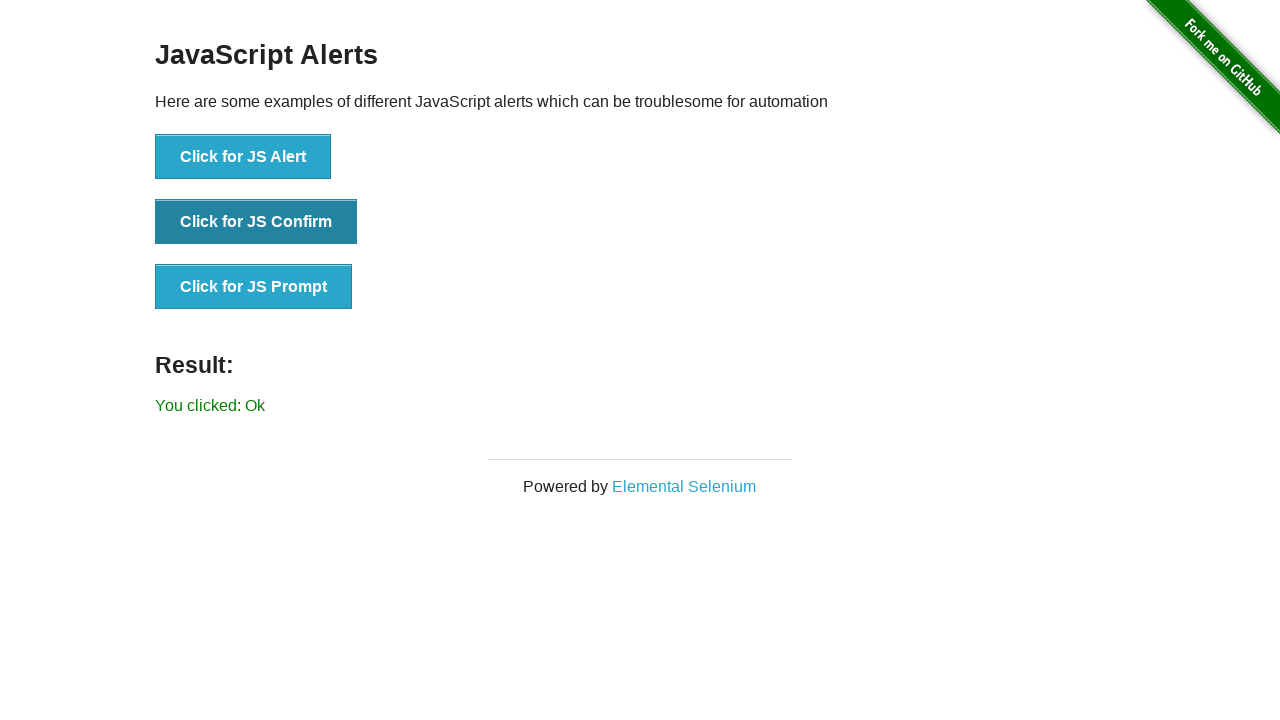